Tests parallel loading of green and blue elements by clicking the combined button and verifying the sequential loading state transitions through multiple phases

Starting URL: https://kristinek.github.io/site/examples/loading_color

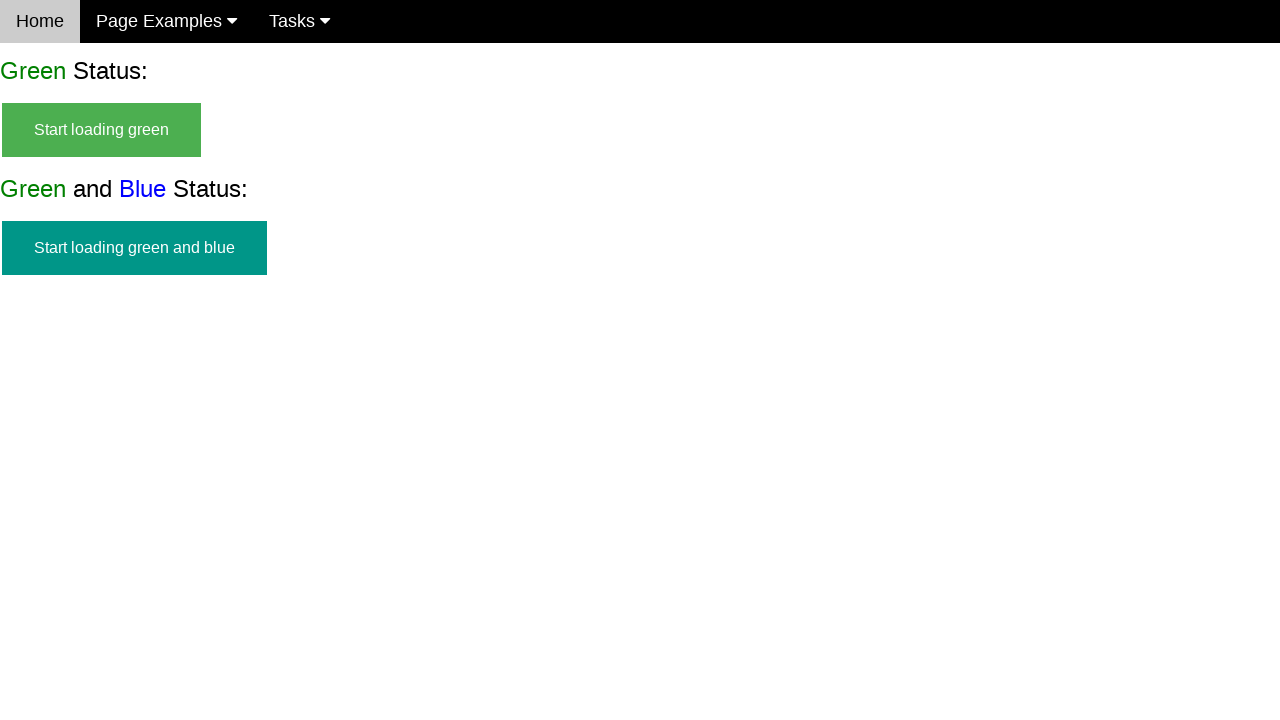

Green and blue button appeared and is visible
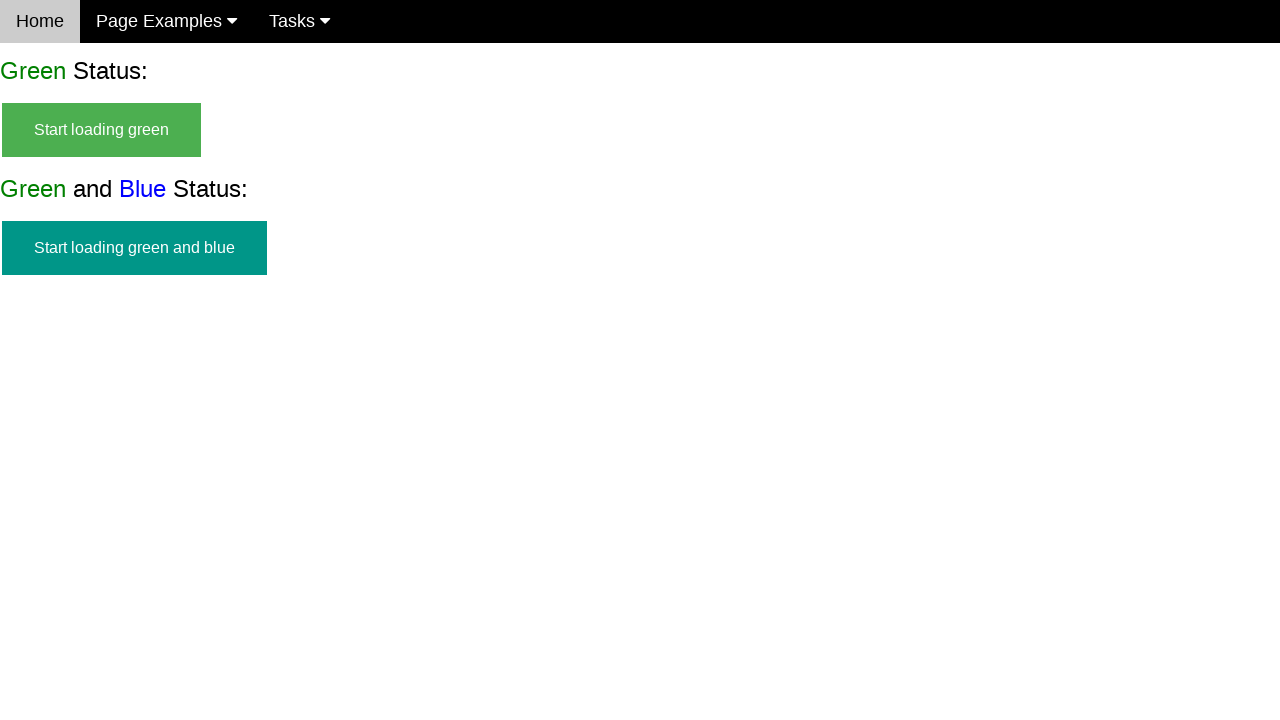

Clicked the combined green and blue button to start loading at (134, 248) on #start_green_and_blue
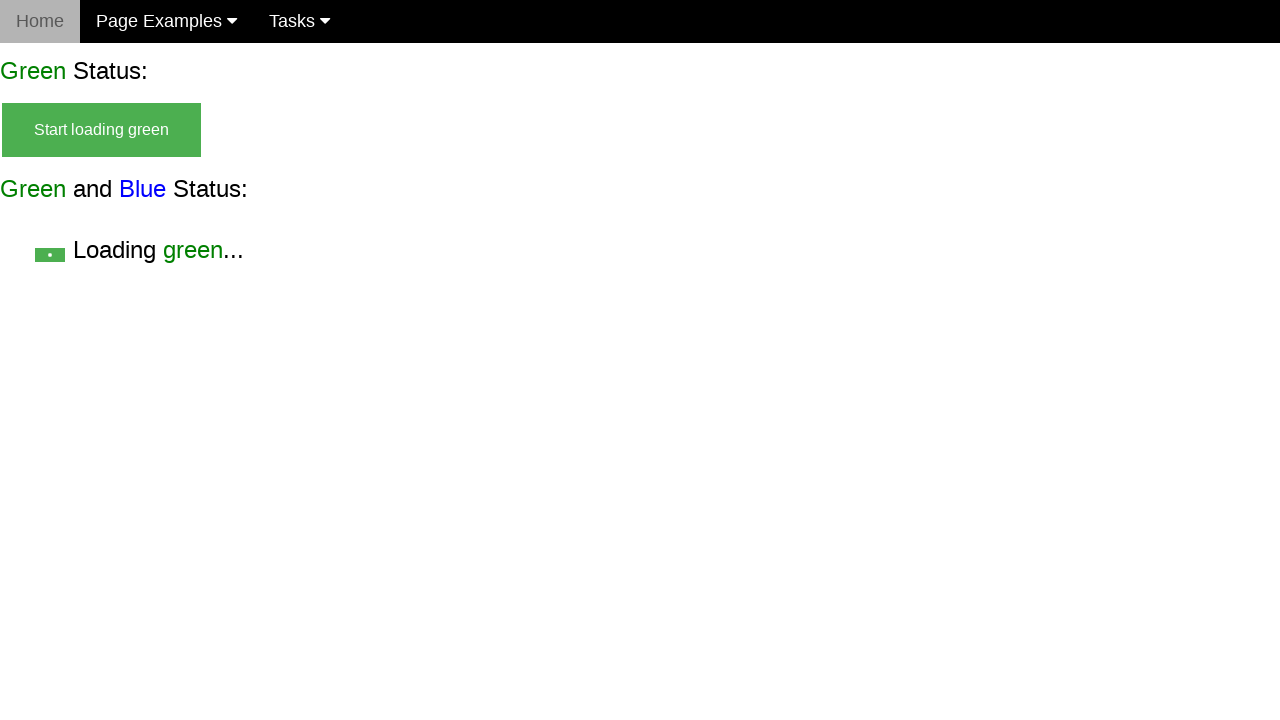

Phase 1: Start button hidden
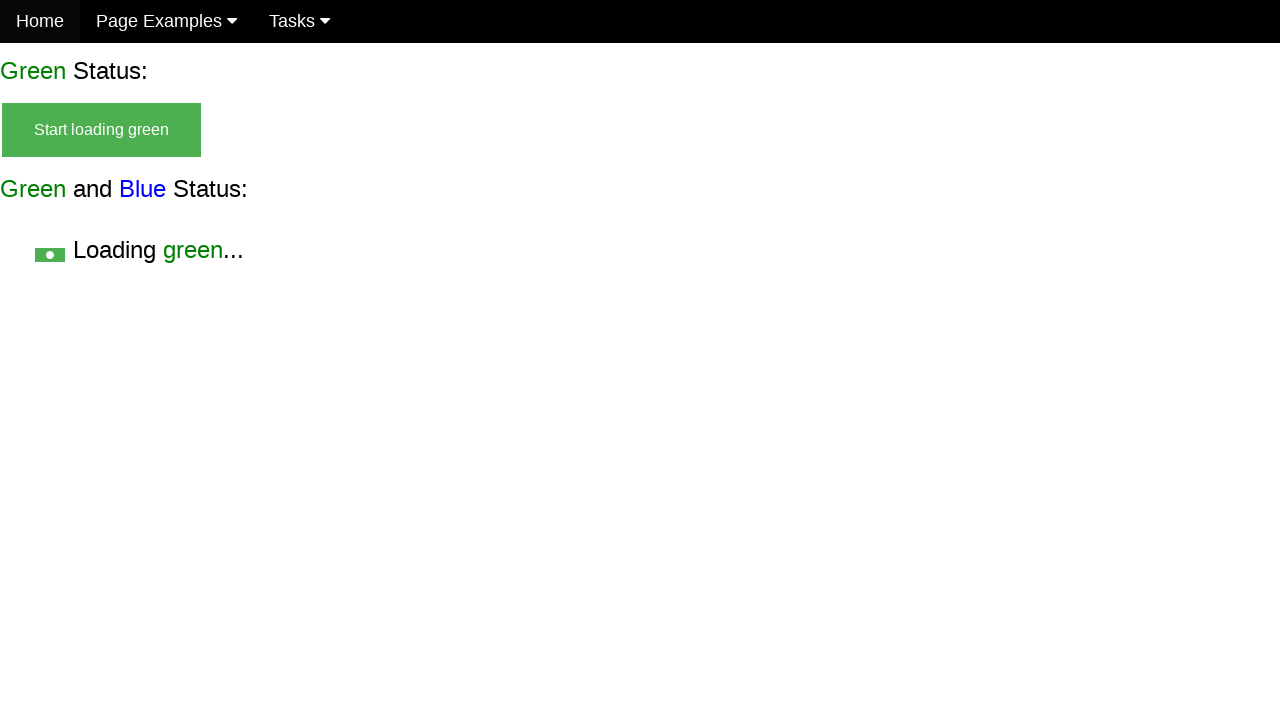

Phase 1: Green loading state visible (green without blue)
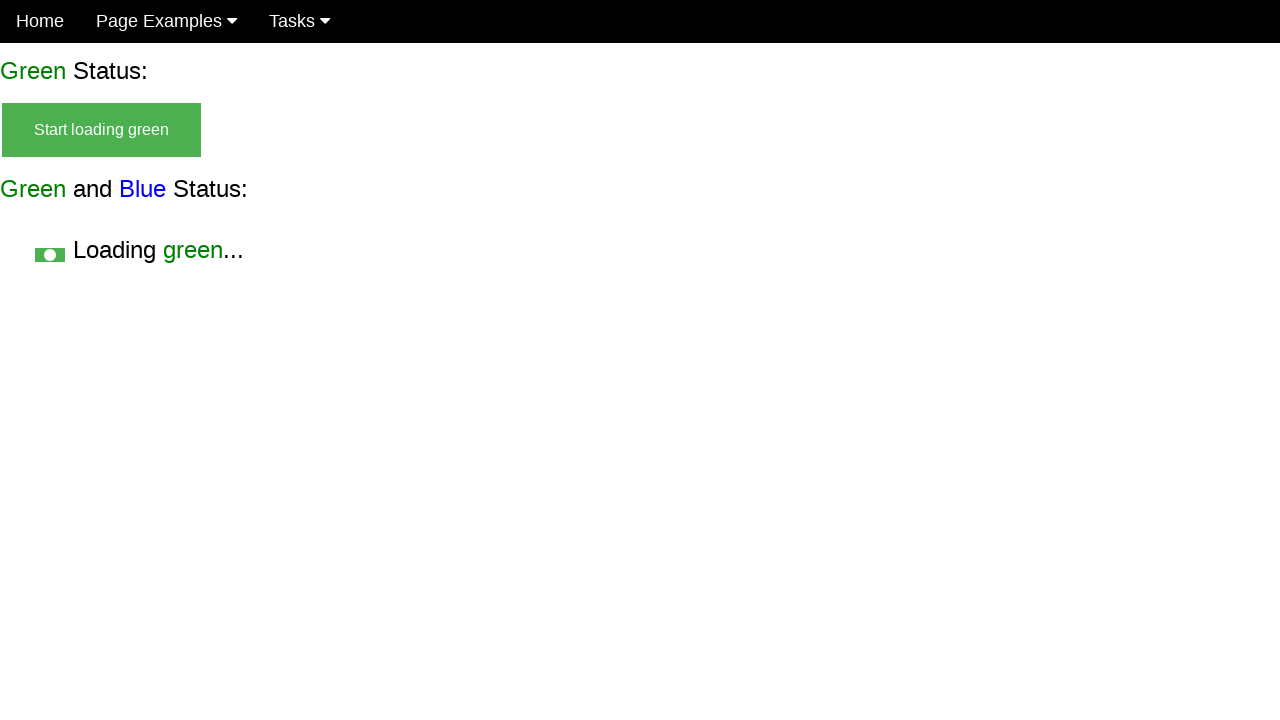

Phase 2: Both green and blue loading states visible
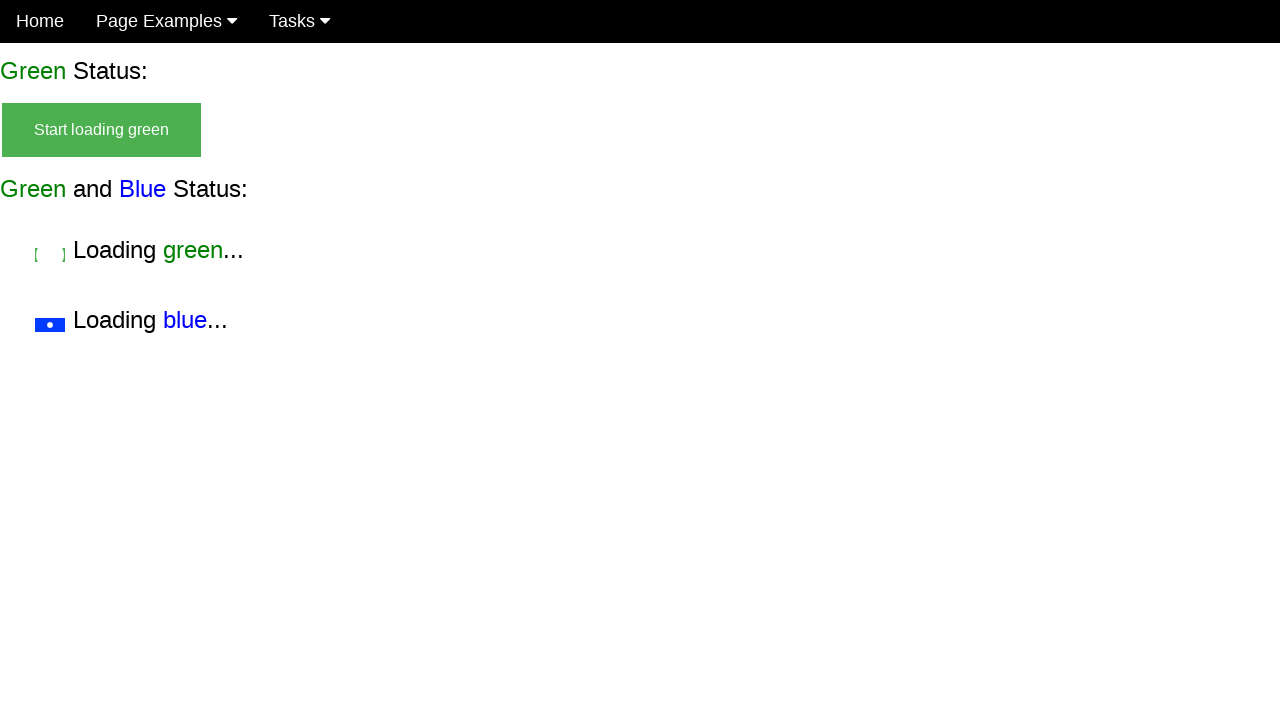

Phase 2: Verified green without blue is still visible
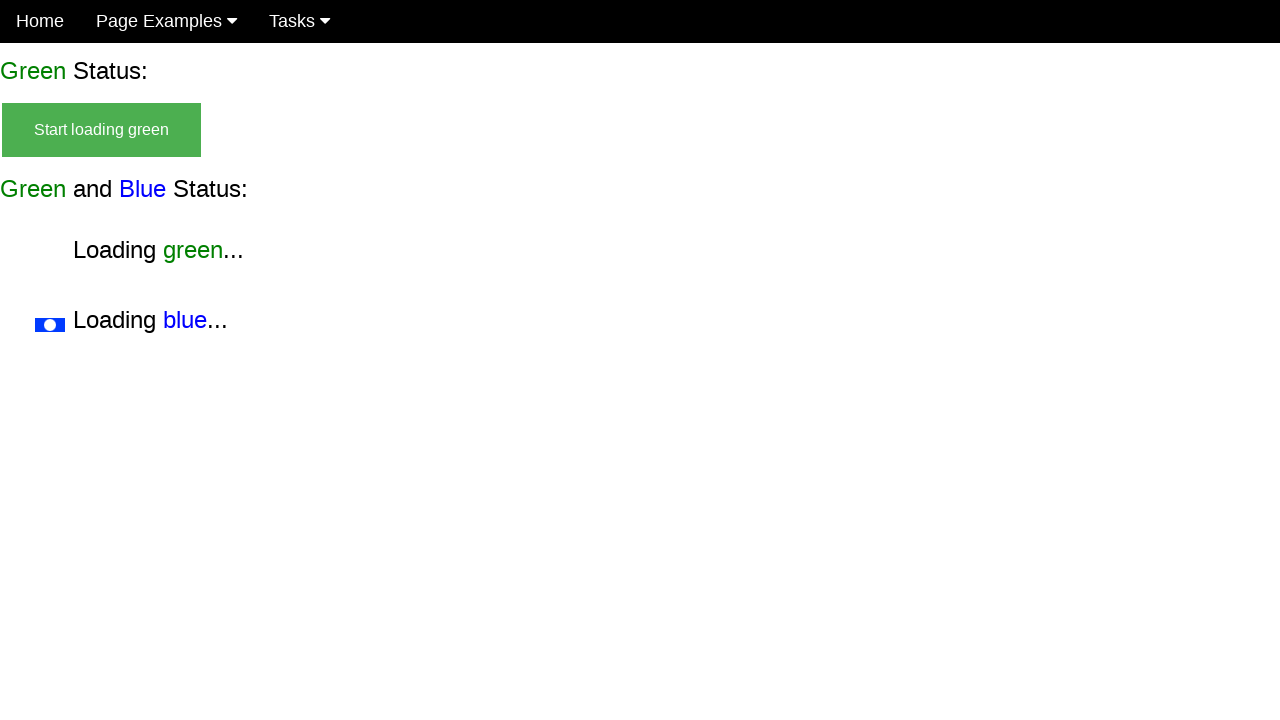

Phase 2: Verified green with blue is visible
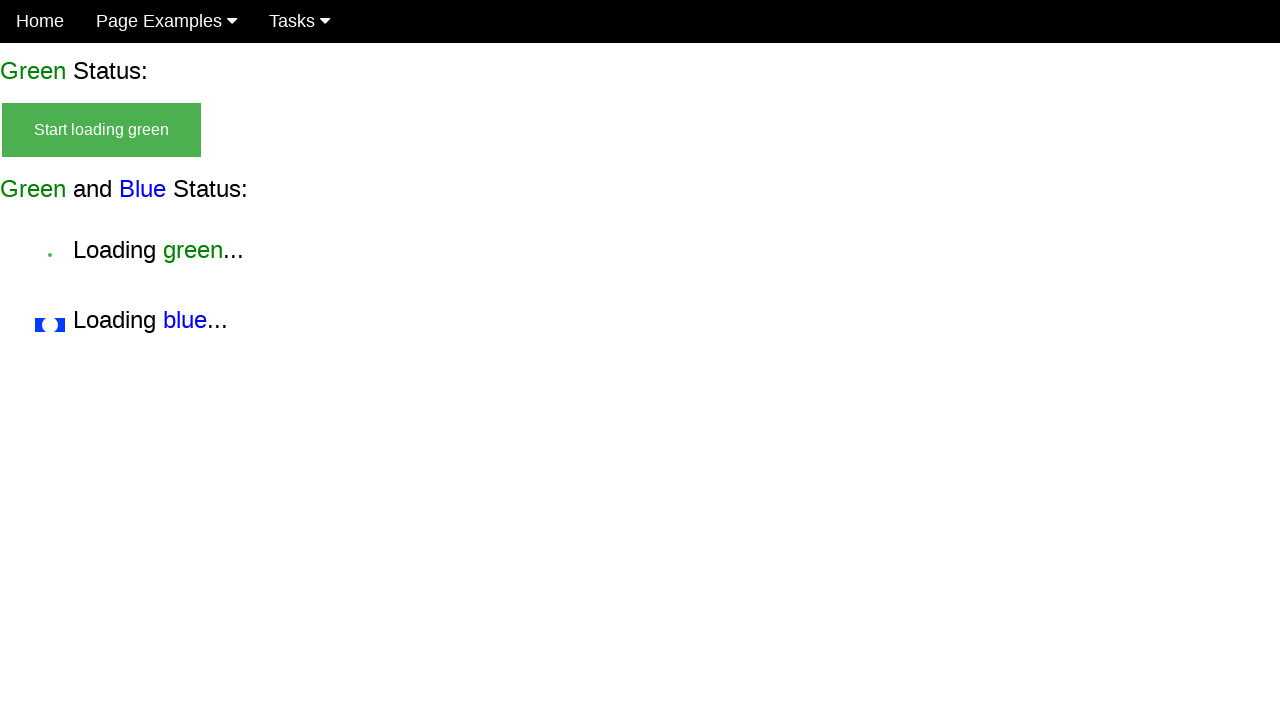

Phase 3: Blue loading without green state appeared
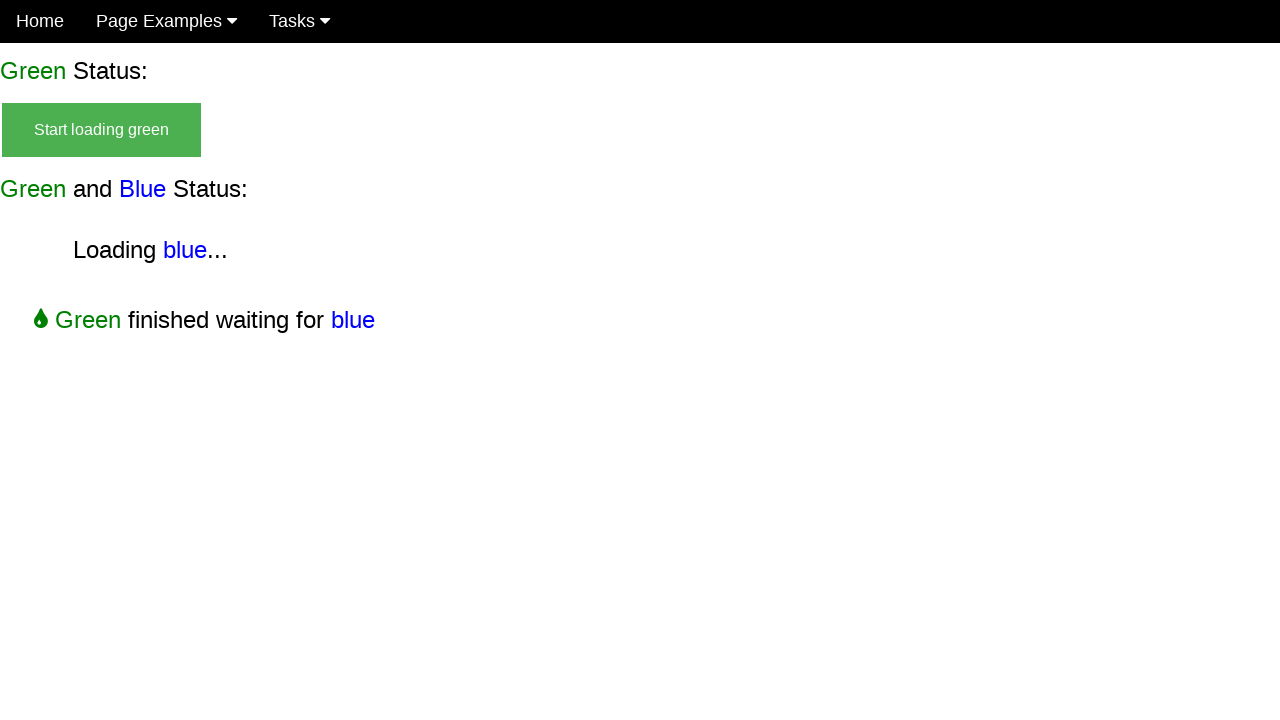

Phase 3: Green without blue loading state hidden
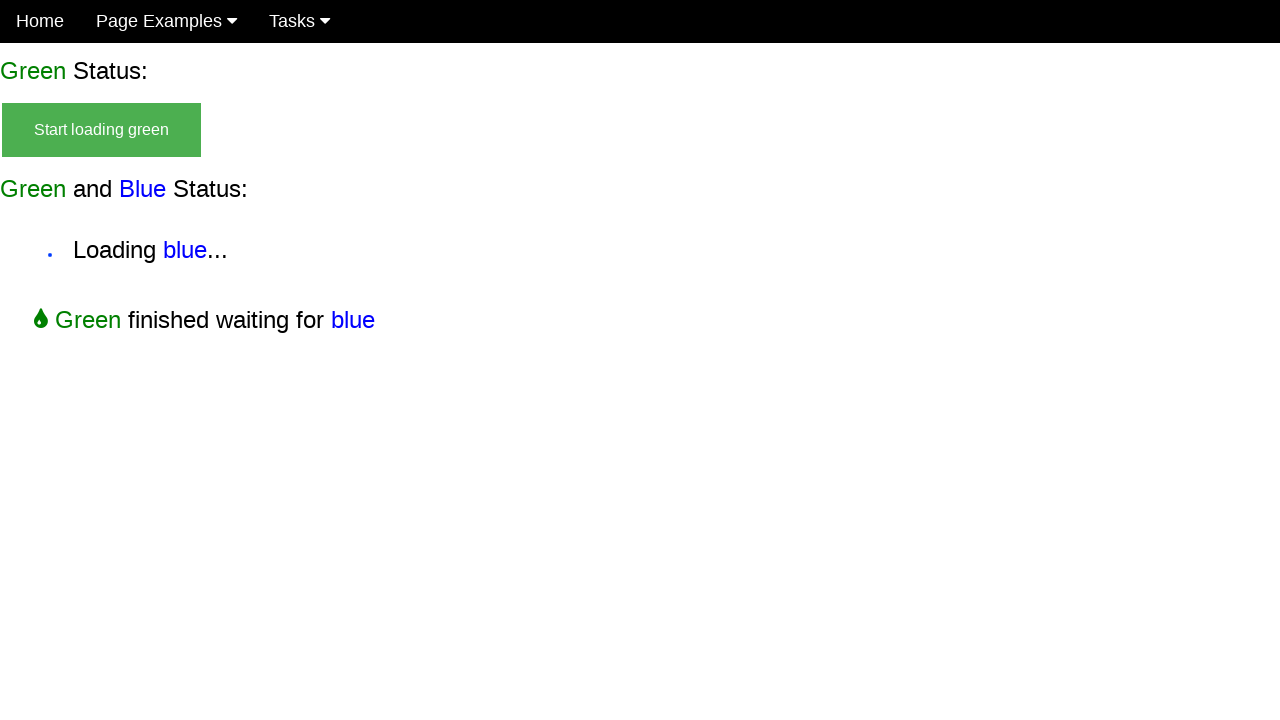

Phase 3: Verified green with blue is still visible
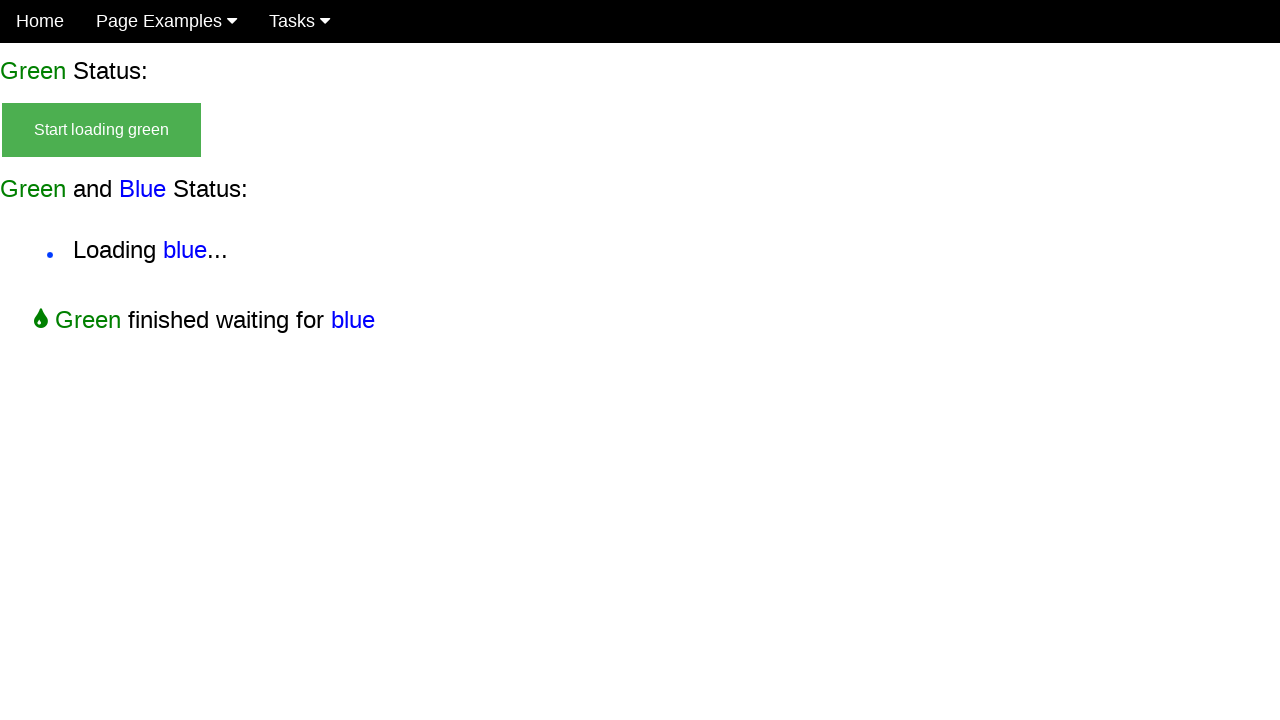

Phase 3: Verified blue without green is visible
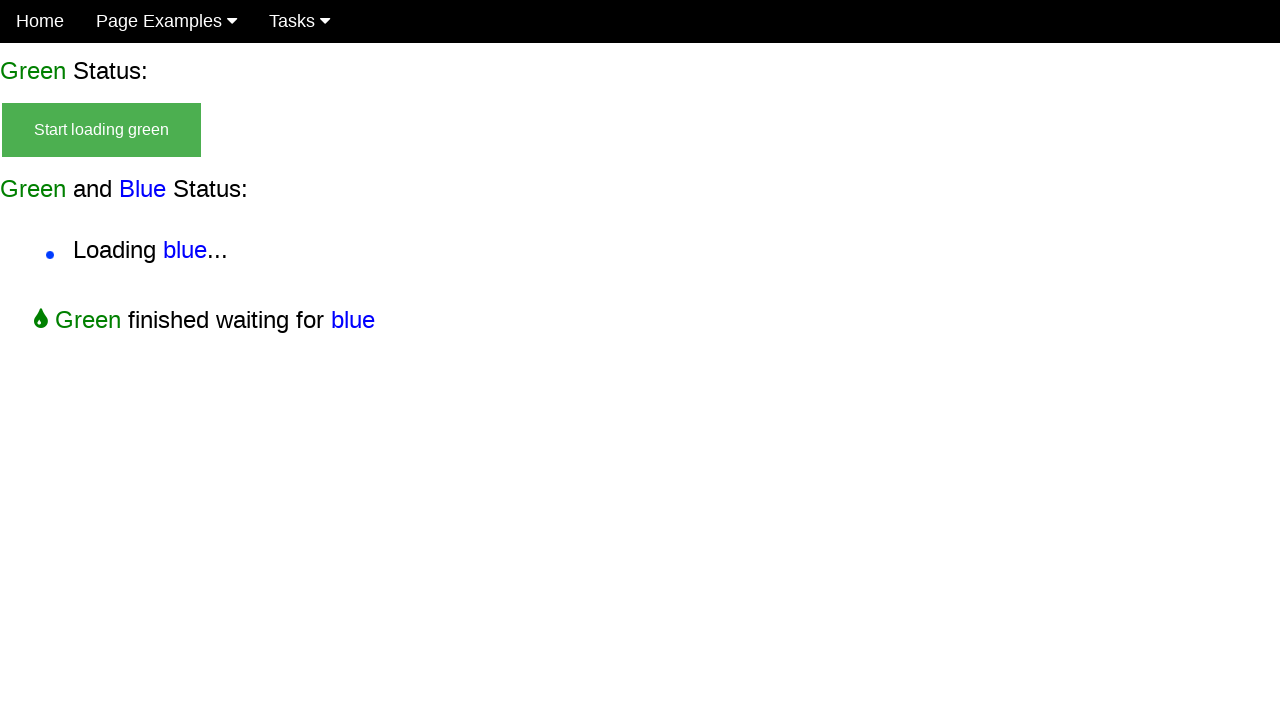

Phase 4: Final success state appeared
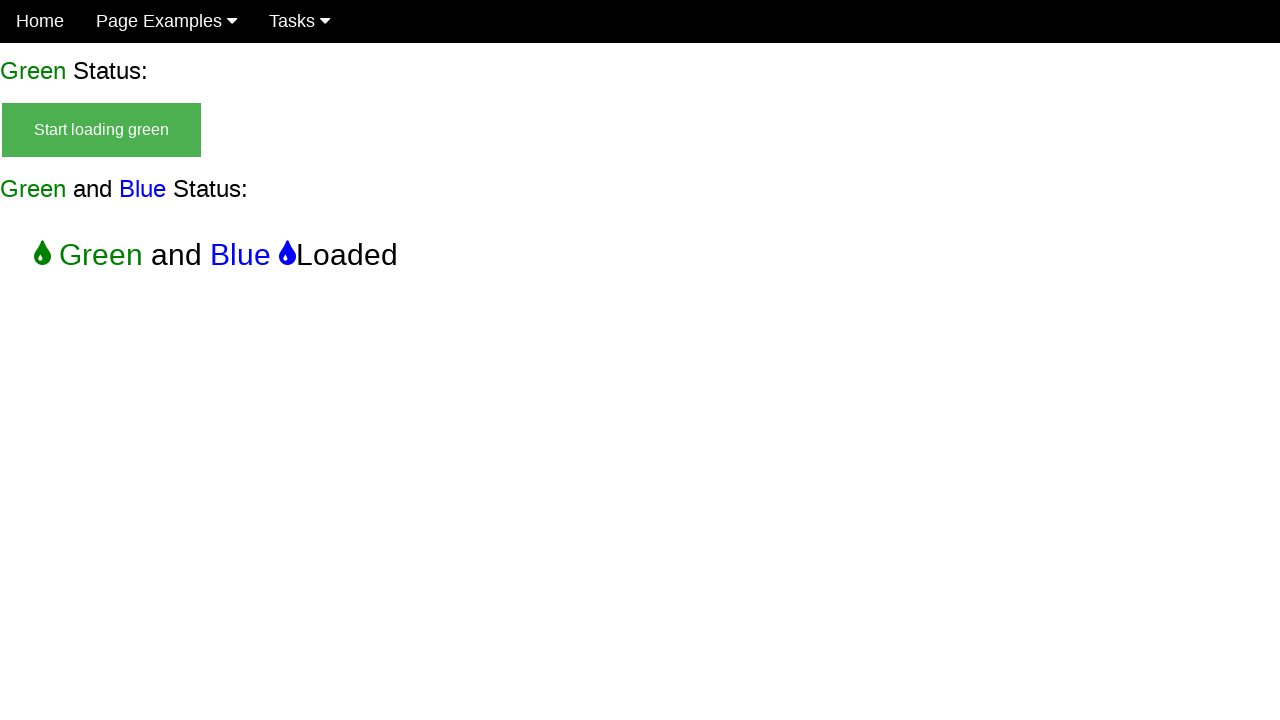

Phase 4: Green with blue loading state hidden
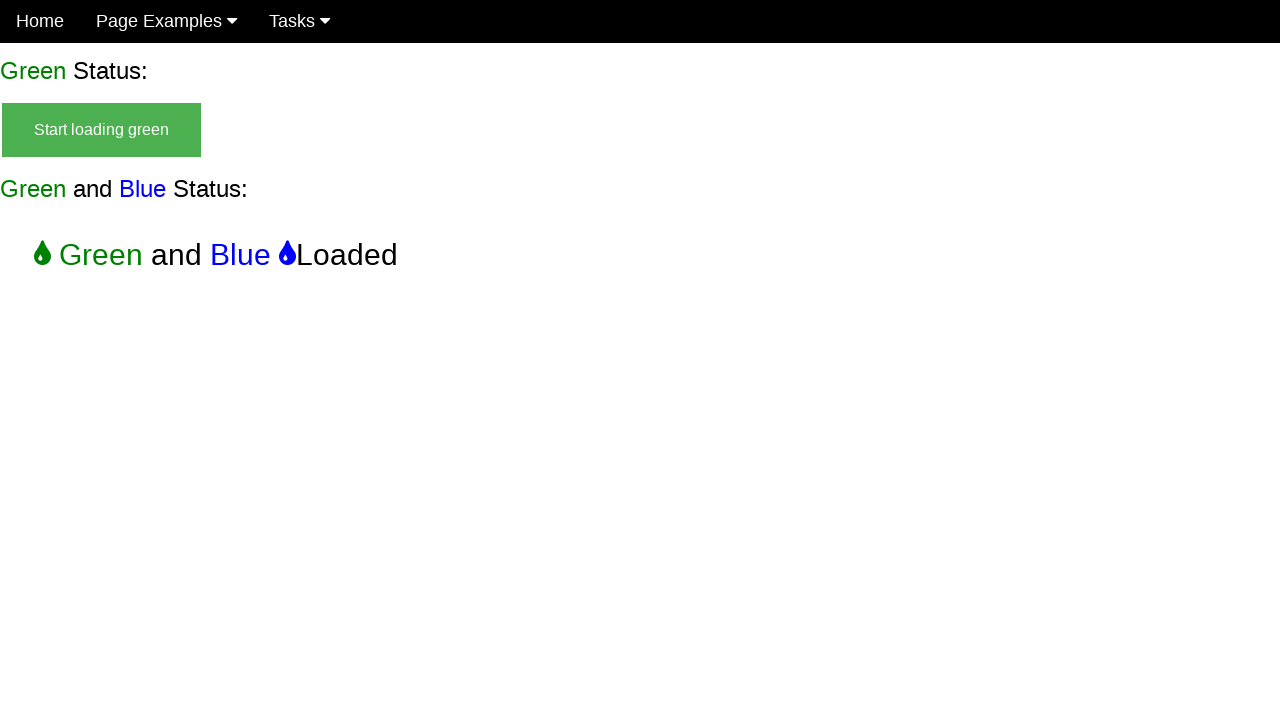

Phase 4: Blue without green loading state hidden
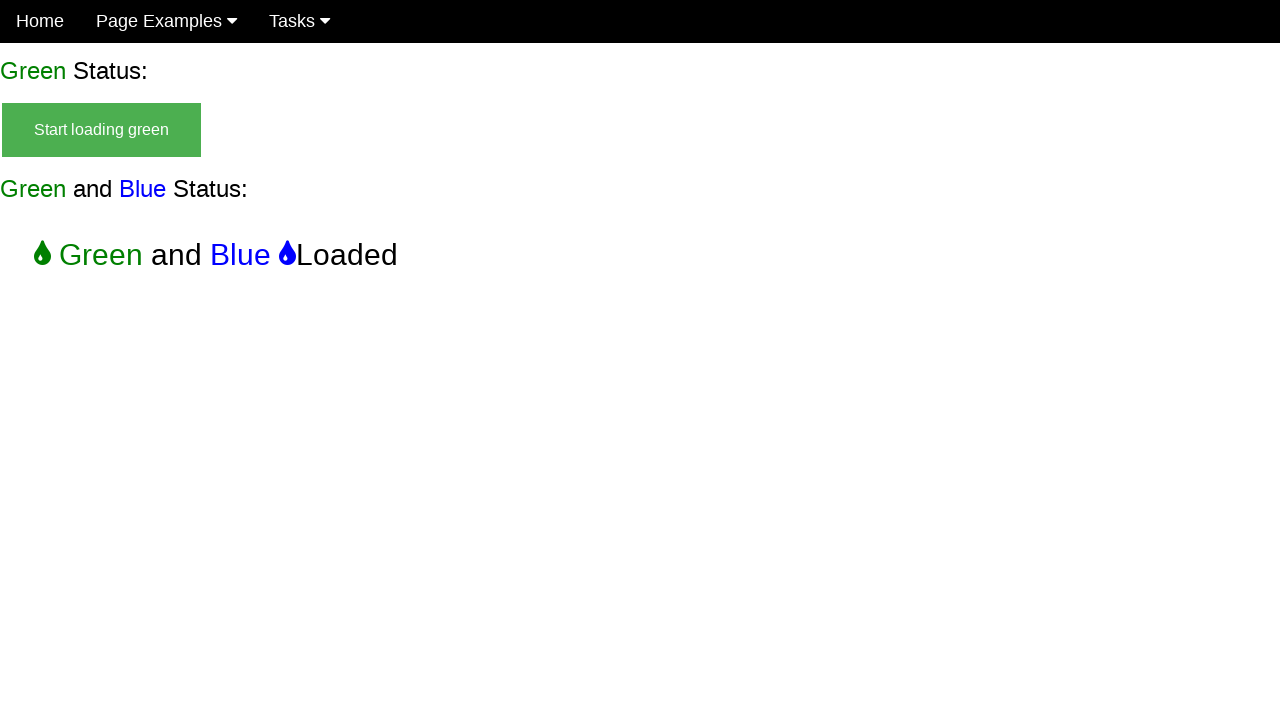

Phase 4: Verified final green and blue completion element is visible
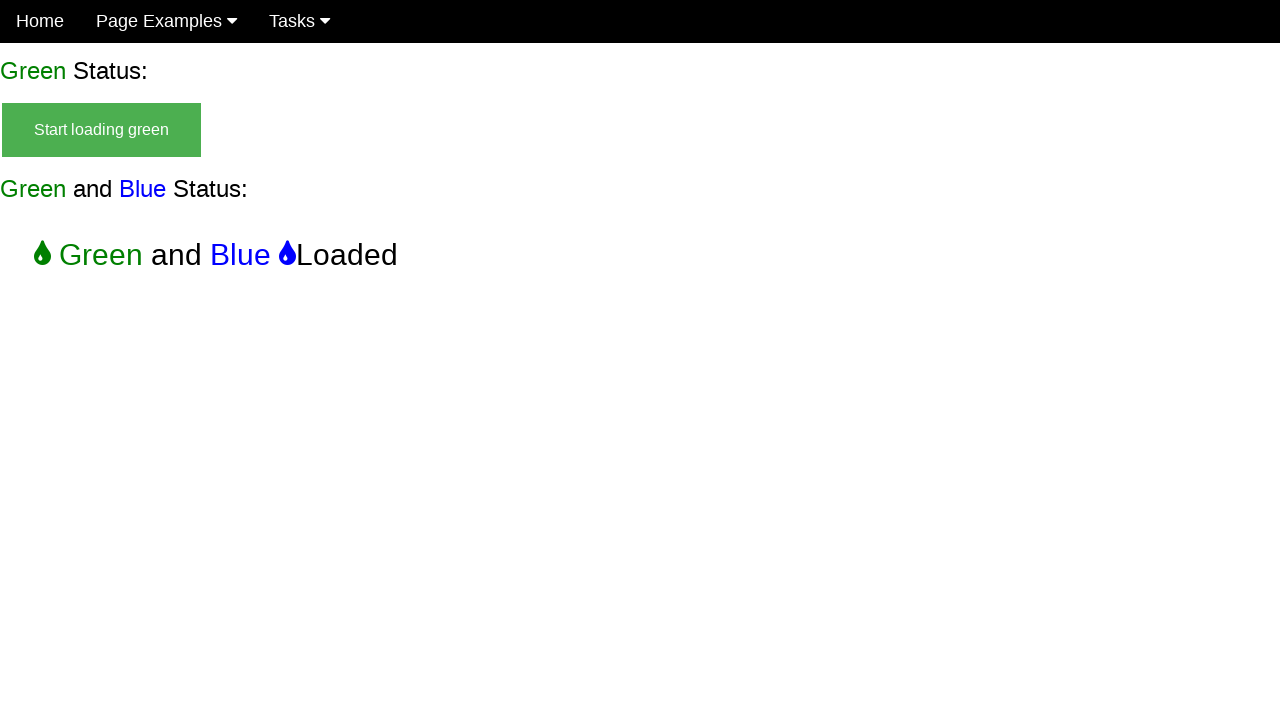

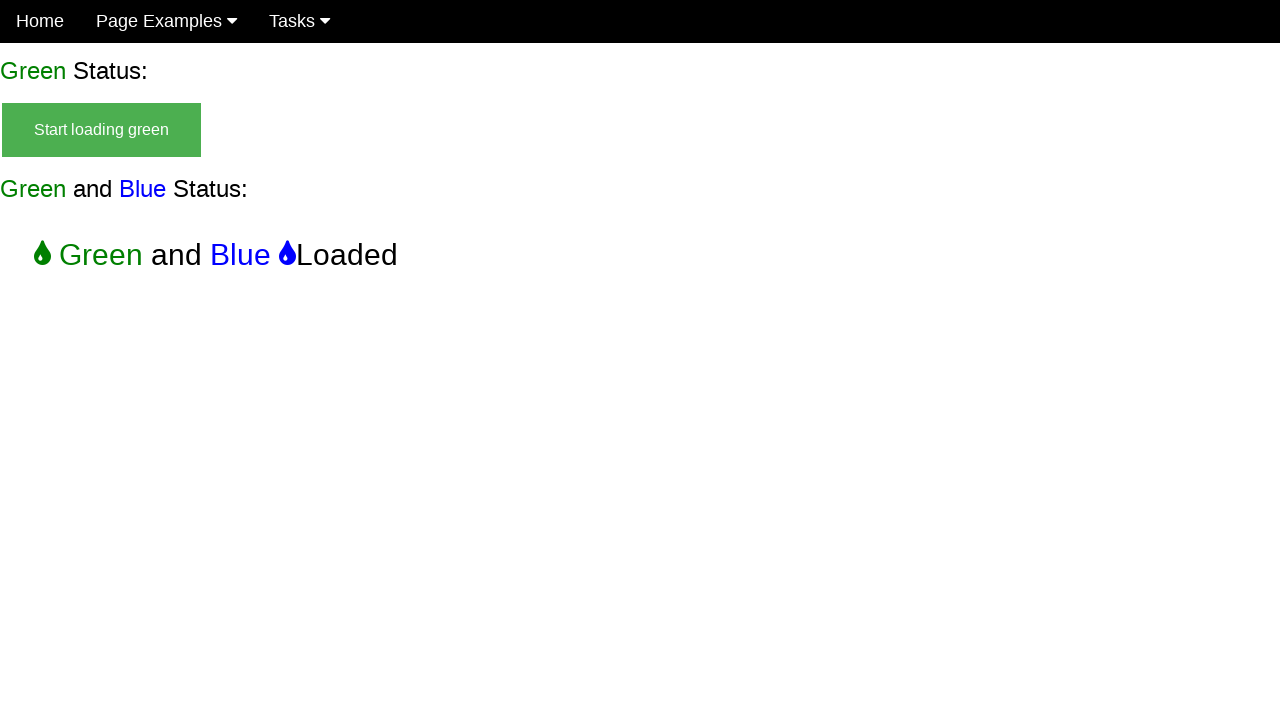